Tests a dynamic form with attributes that change, filling in name, email, date, and details fields using partial attribute matching, then submitting the form and verifying the success message appears.

Starting URL: https://training-support.net/webelements/dynamic-attributes

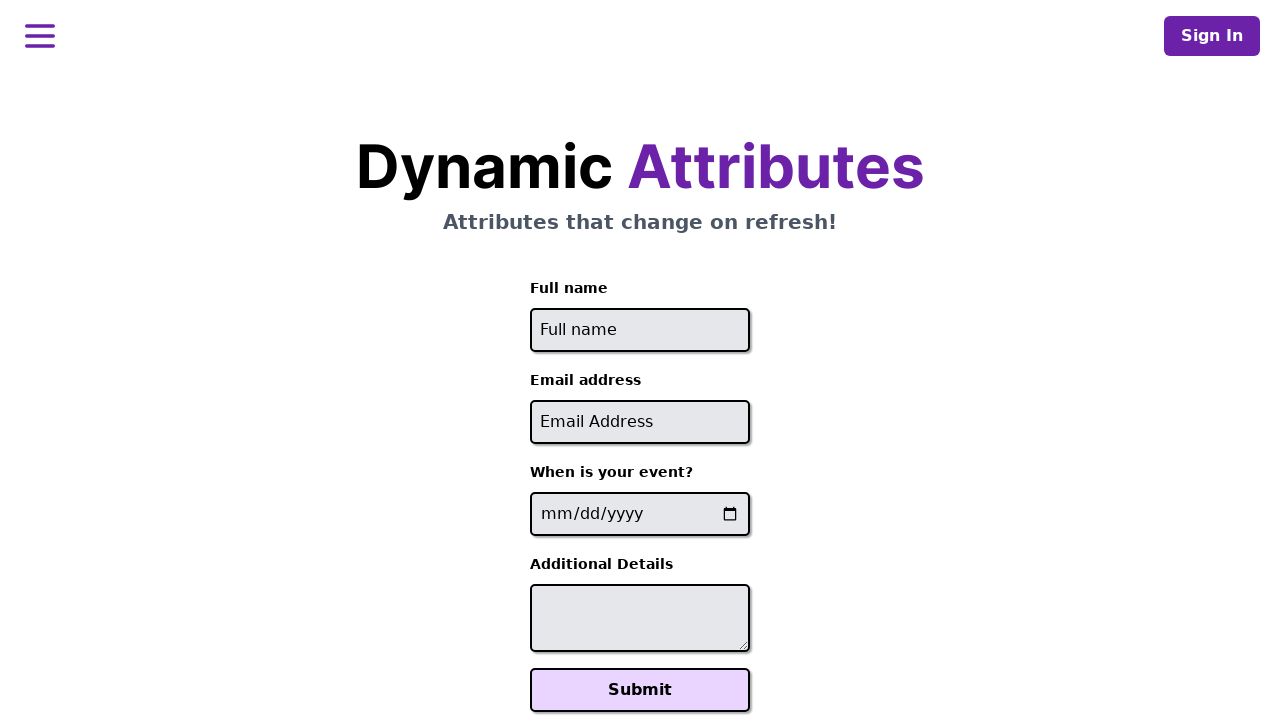

Filled name field with 'Sarah Johnson' using dynamic ID matching on input[id*='full-name-']
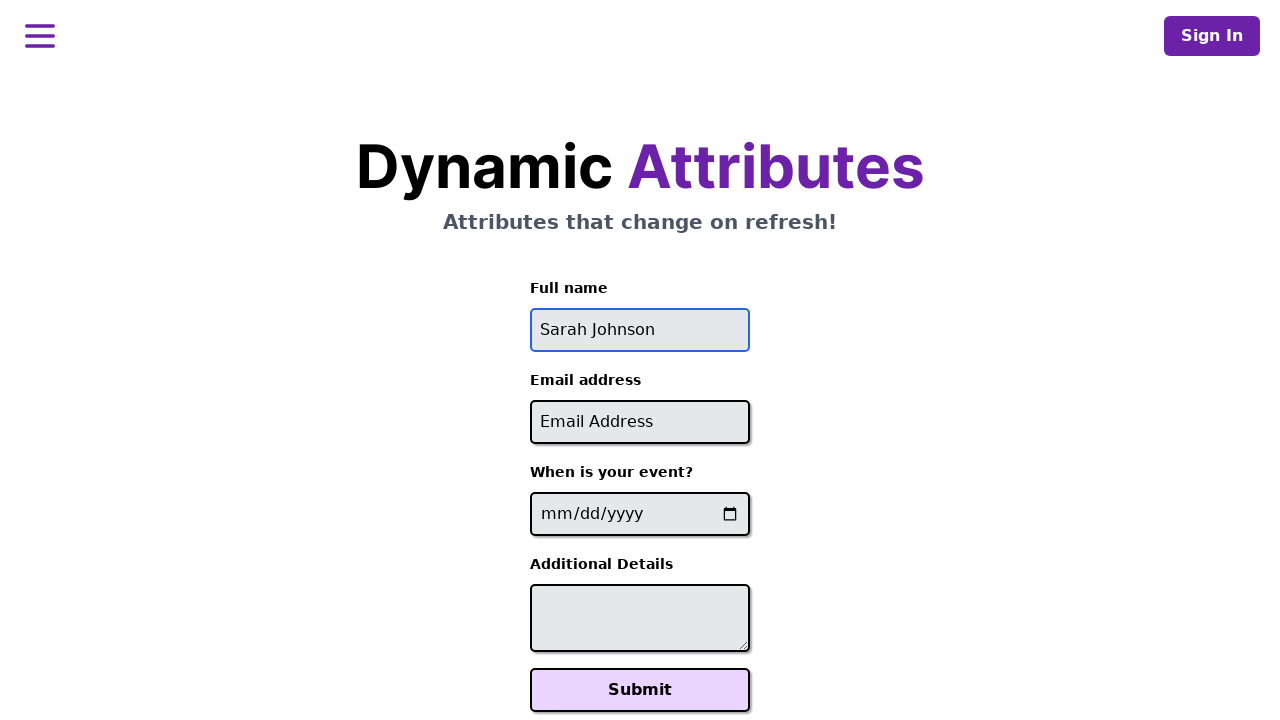

Filled email field with 'sarah.johnson@example.com' using dynamic ID matching on input[id*='-email']
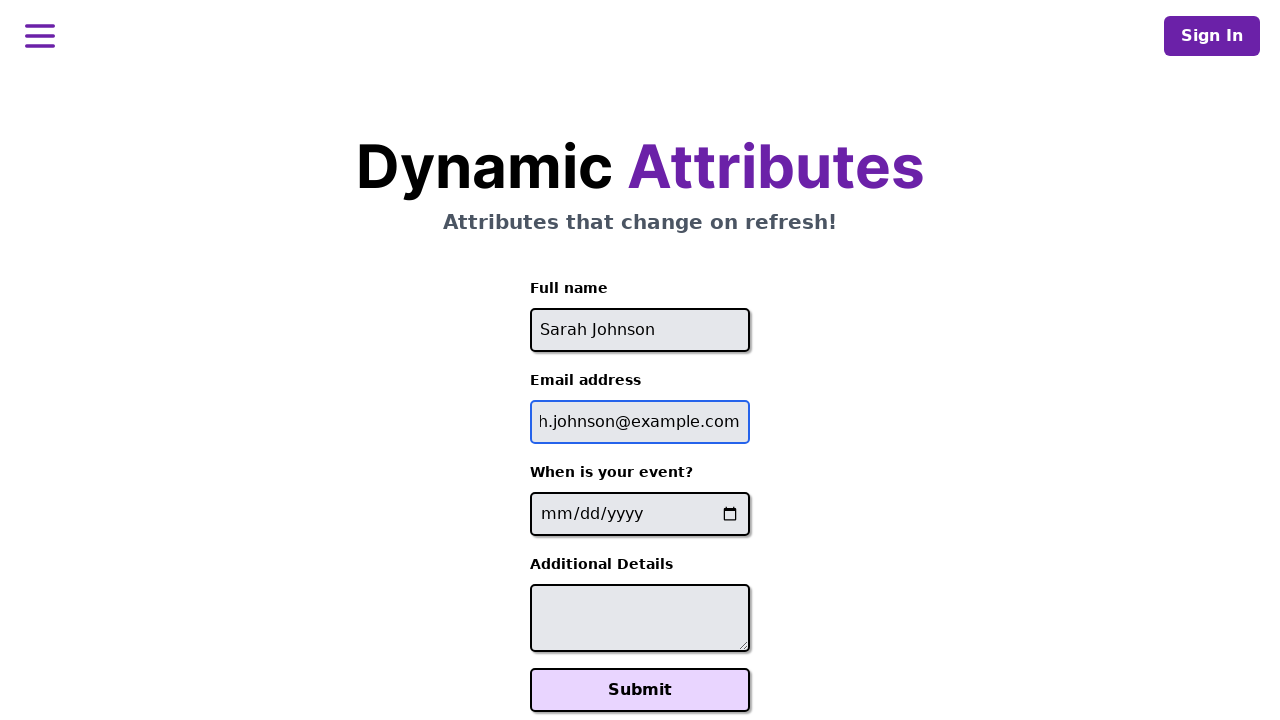

Filled date field with '2025-08-15' using dynamic name matching on input[name*='-event-date-']
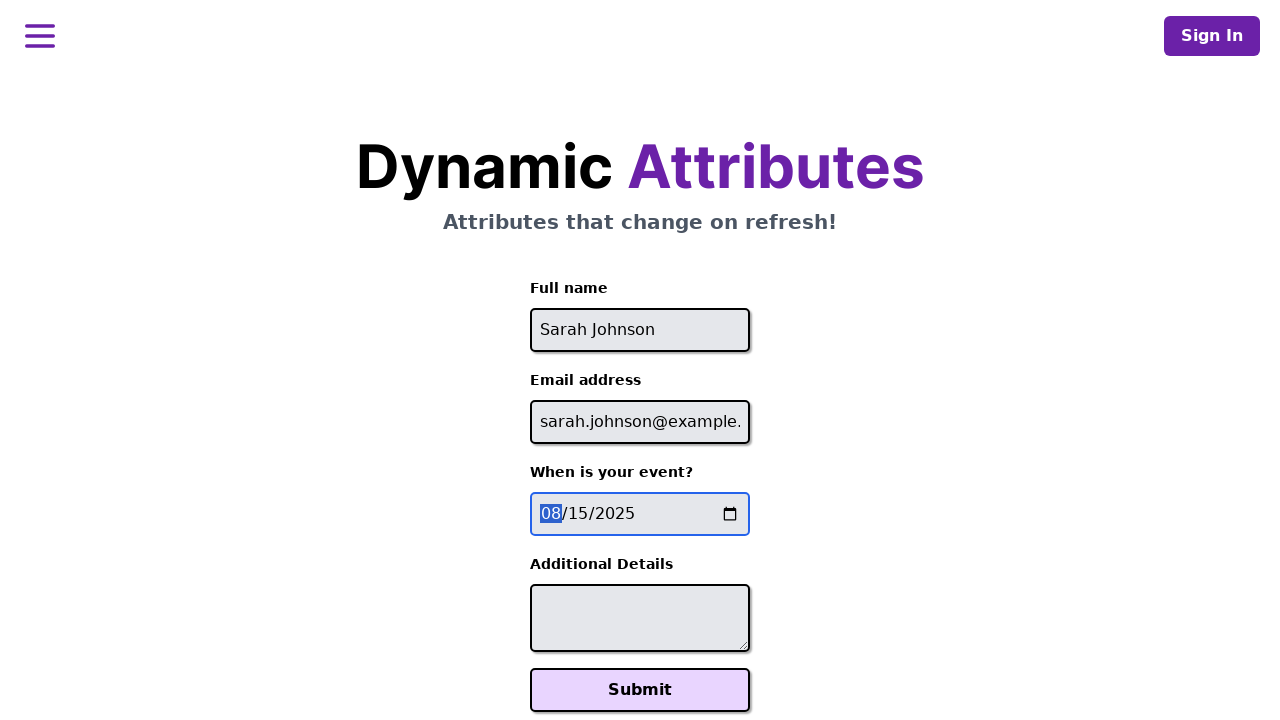

Filled details textarea with event message using dynamic ID matching on textarea[id*='-additional-details-']
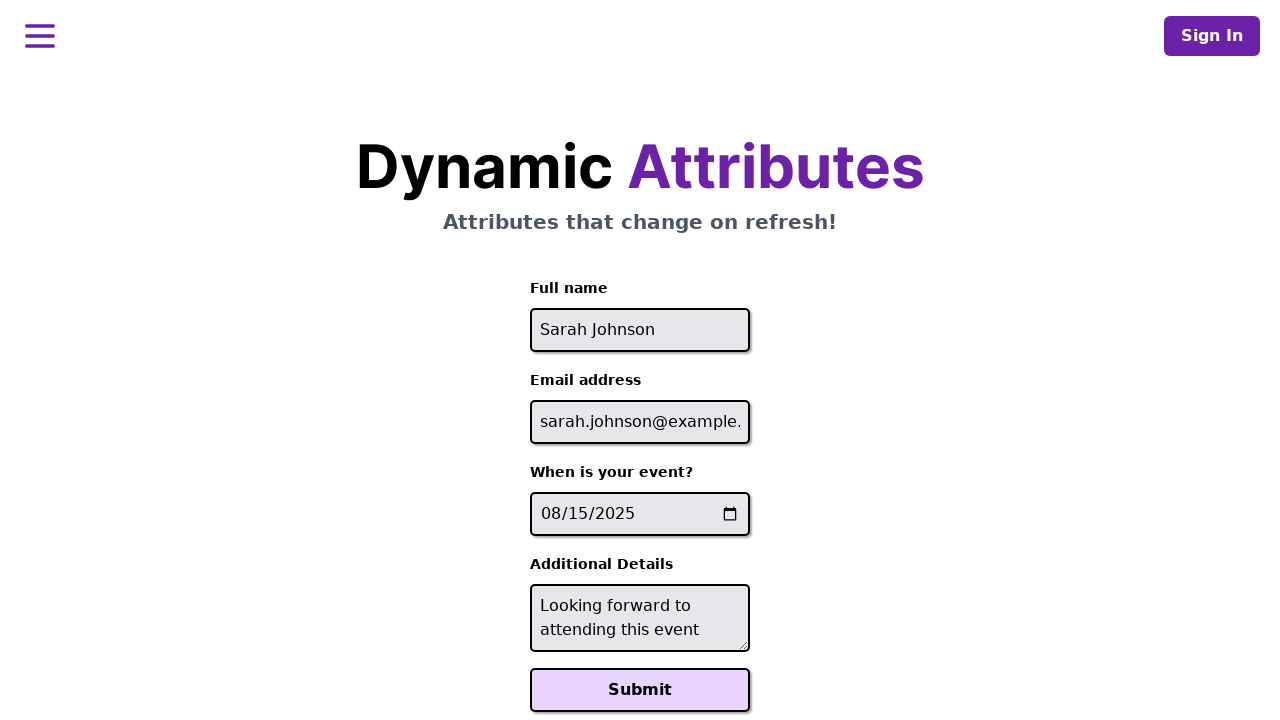

Clicked submit button to submit the form at (640, 690) on button.svelte-7bqce9
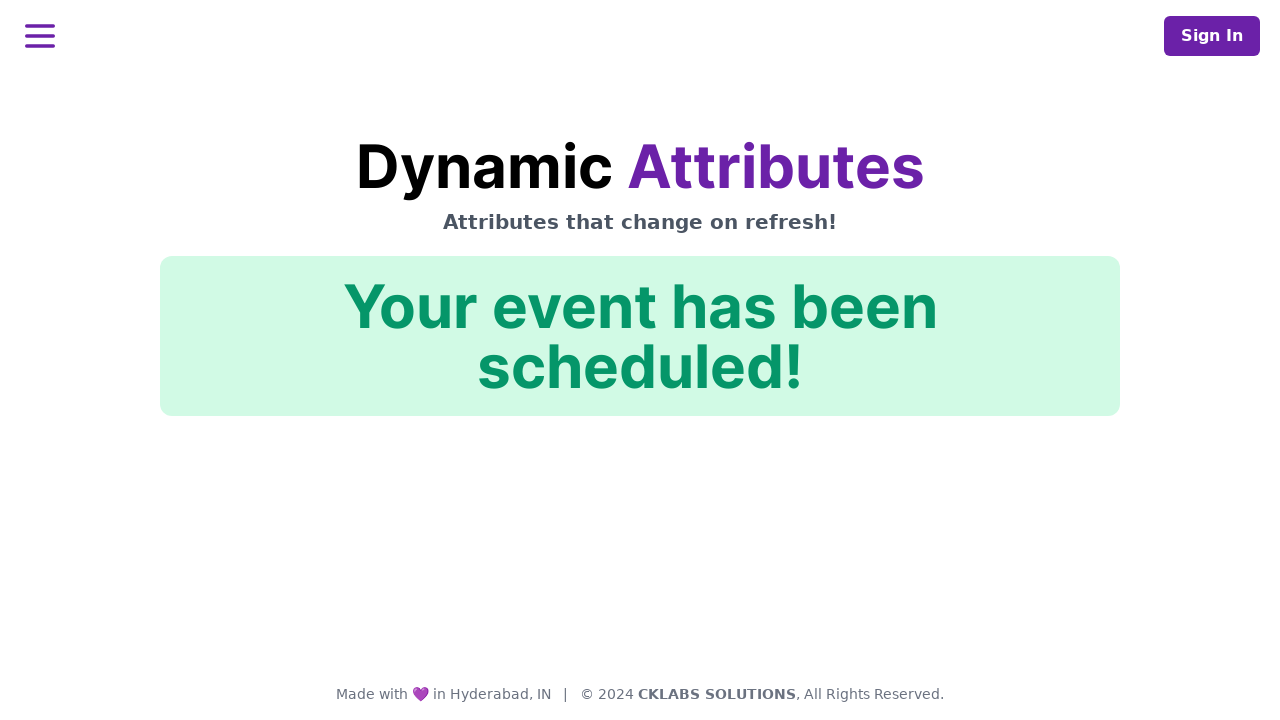

Success message appeared on the page
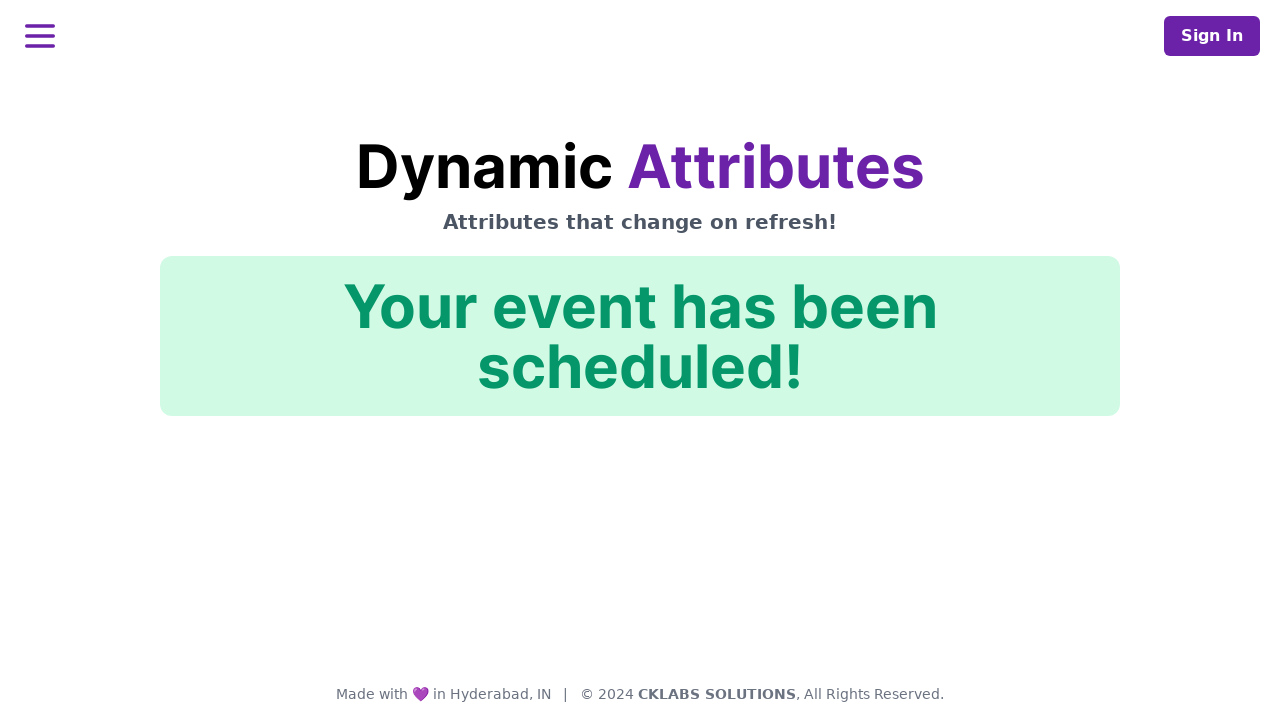

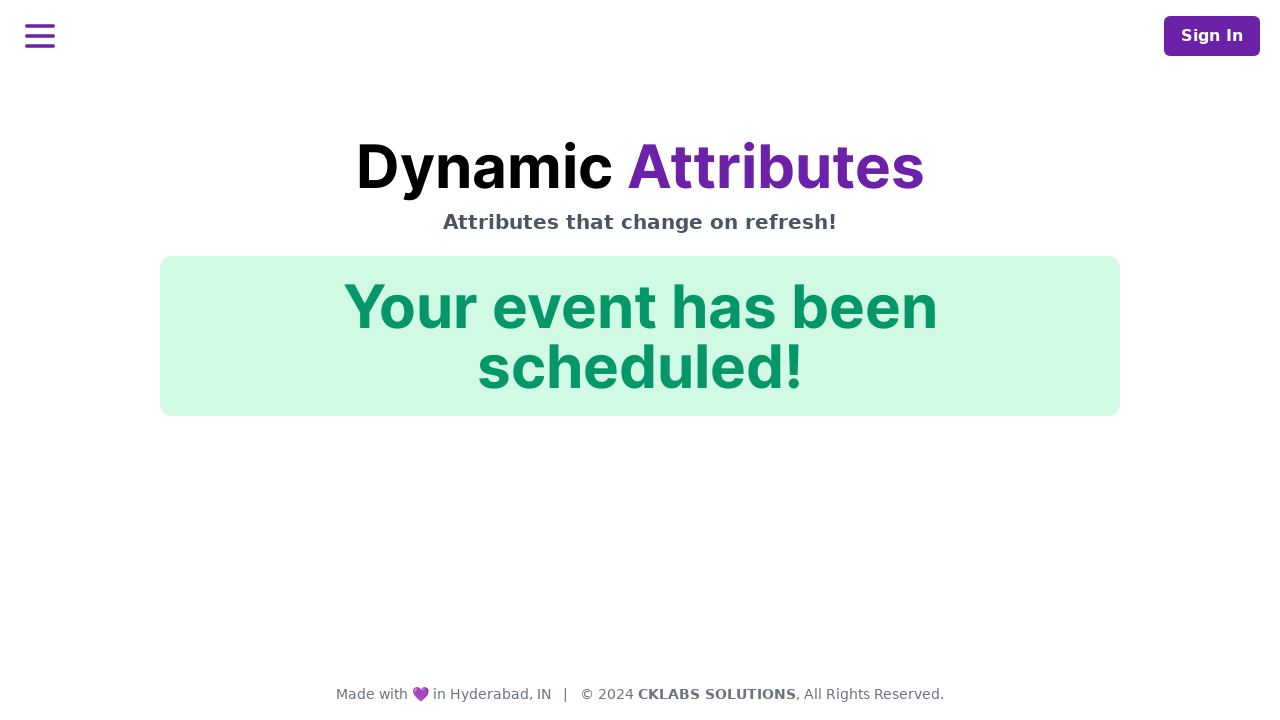